Fills in personal information fields on the registration form including first name, last name, email, and phone number

Starting URL: https://phptravels.org/register.php

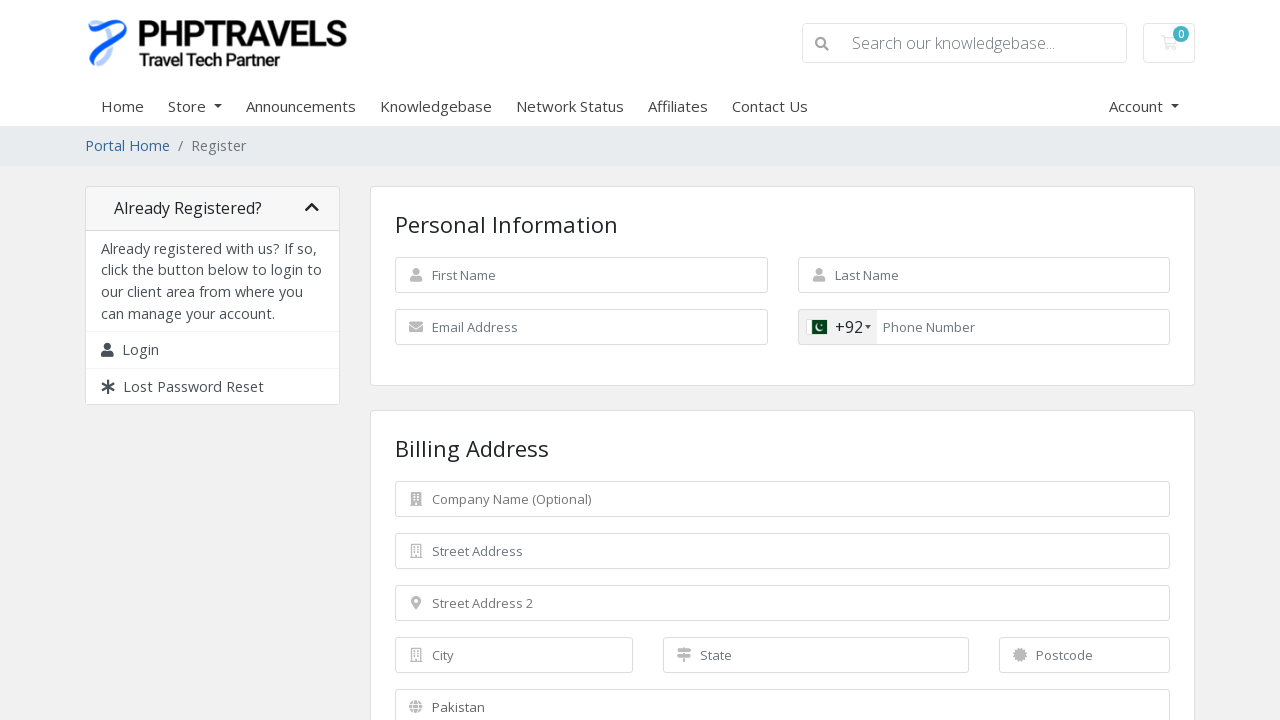

Filled first name field with 'Ahmed' on #inputFirstName
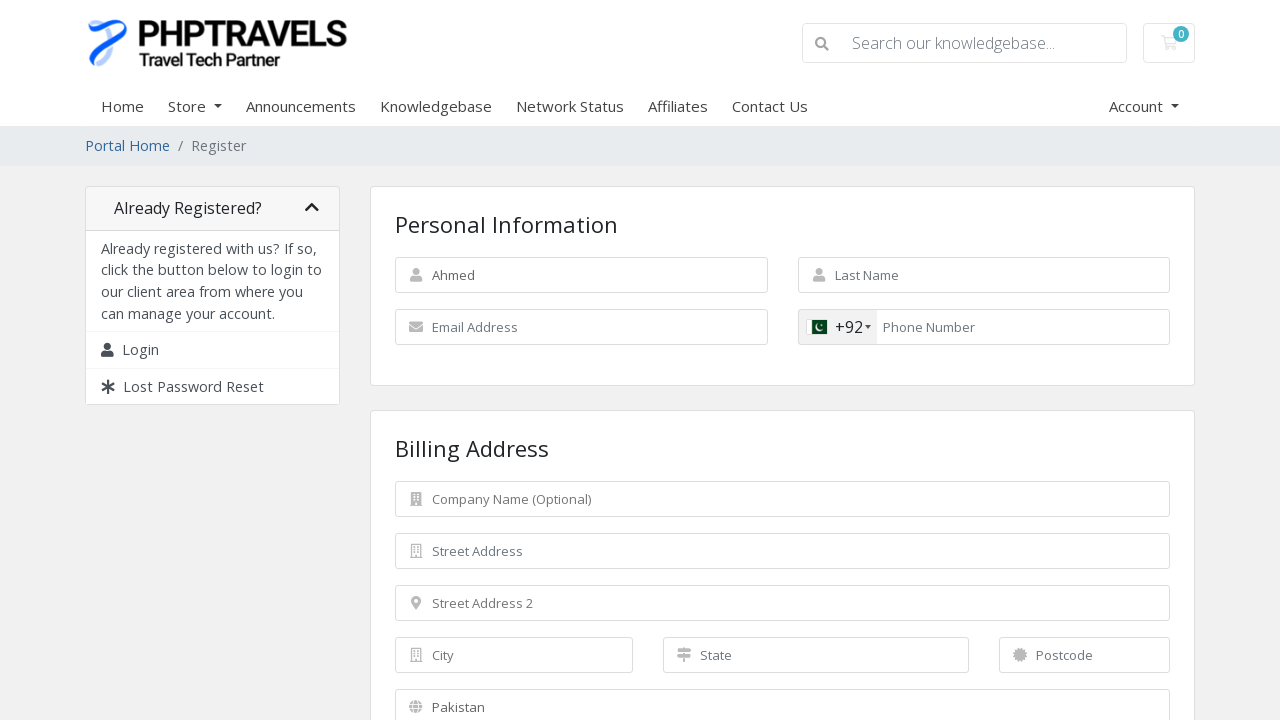

Filled last name field with 'Abdallah' on #inputLastName
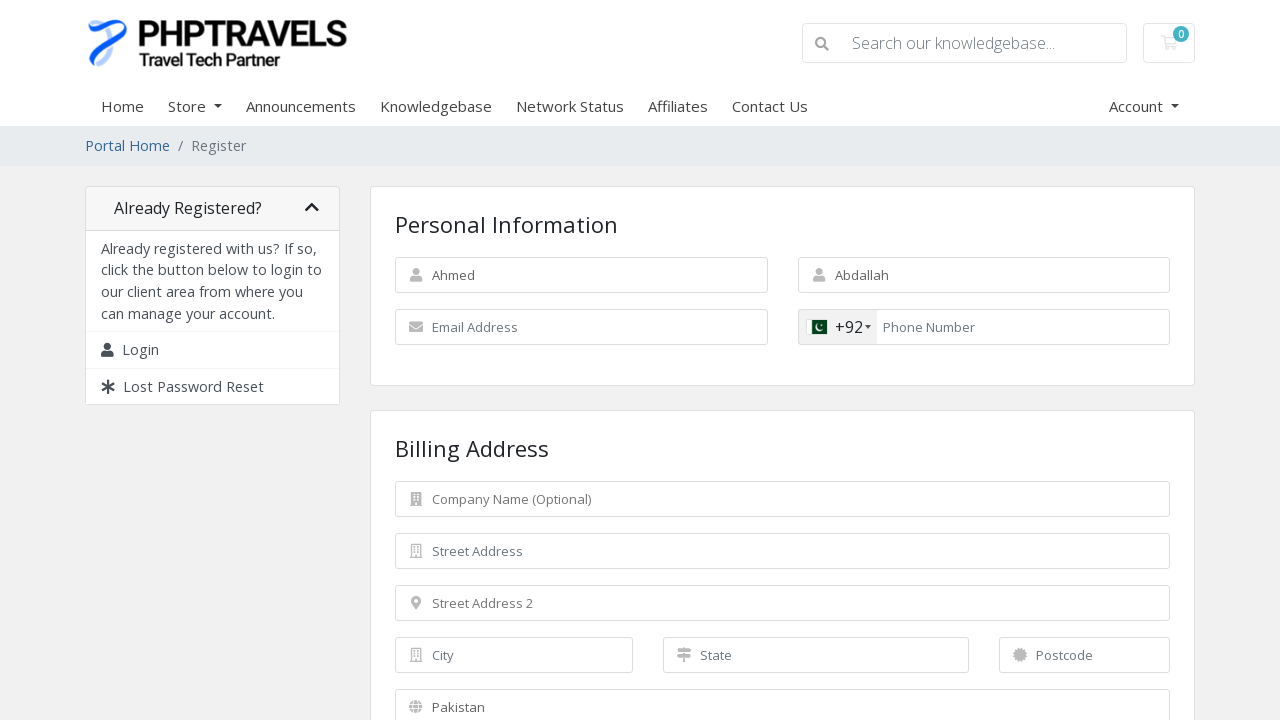

Filled email field with 'ahmed.abdallah@gmail.com' on #inputEmail
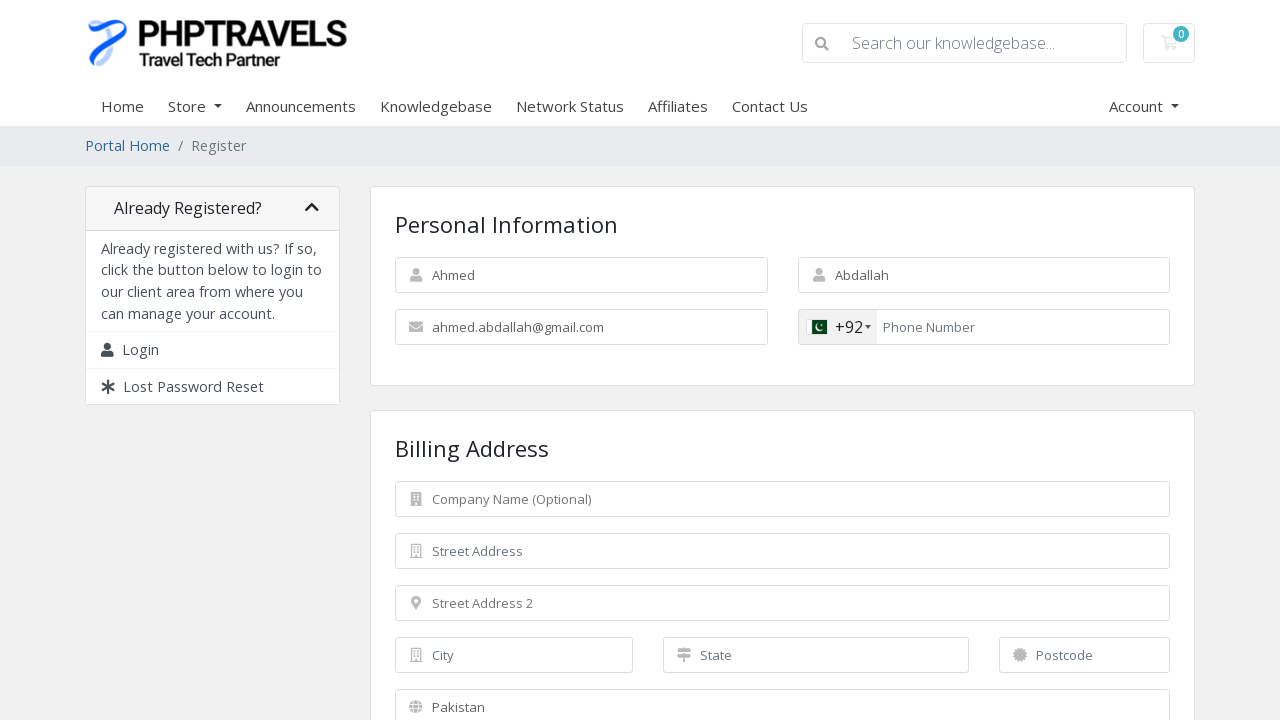

Filled phone number field with '+9622222222' on #inputPhone
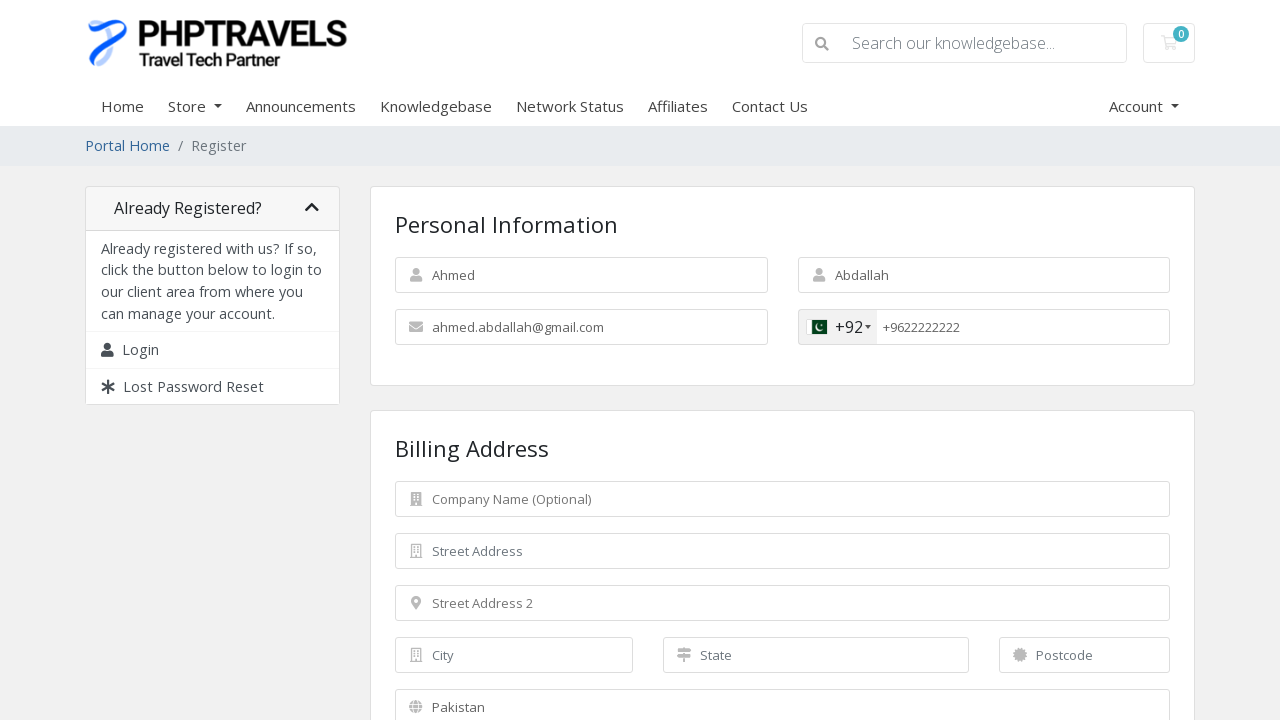

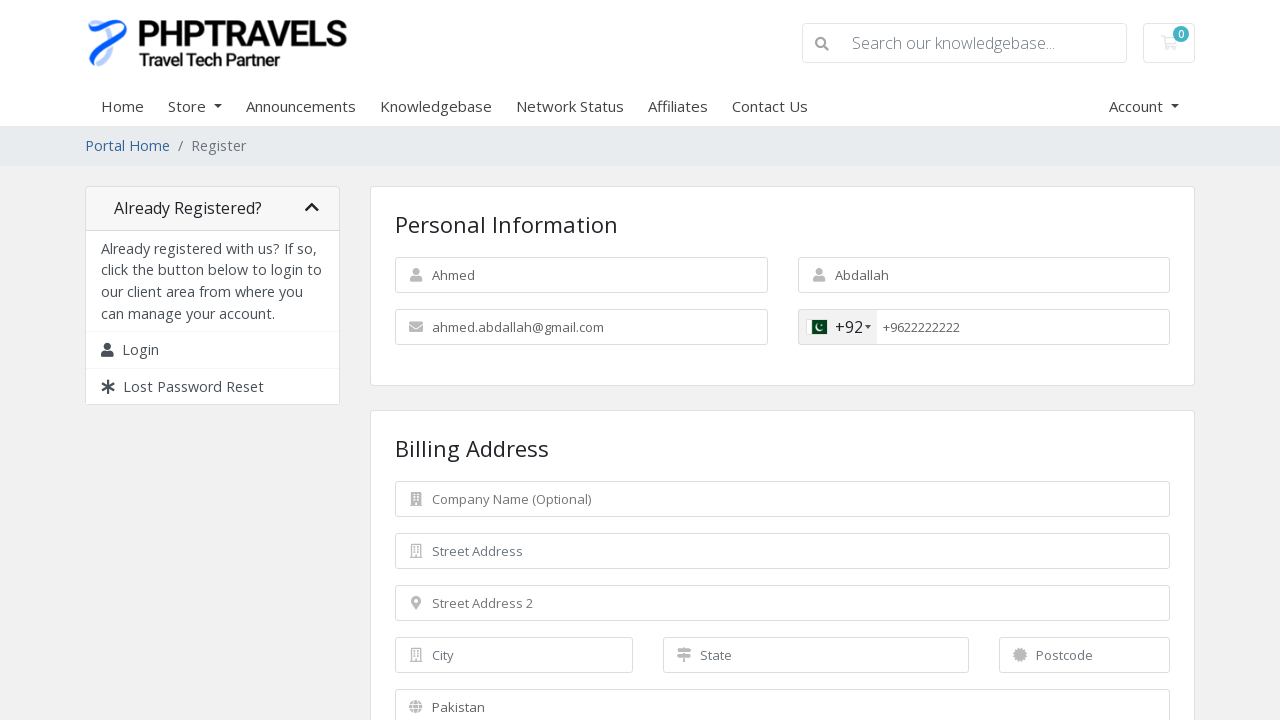